Tests clicking a simple link element on the DemoQA links page to verify link navigation functionality.

Starting URL: https://demoqa.com/links

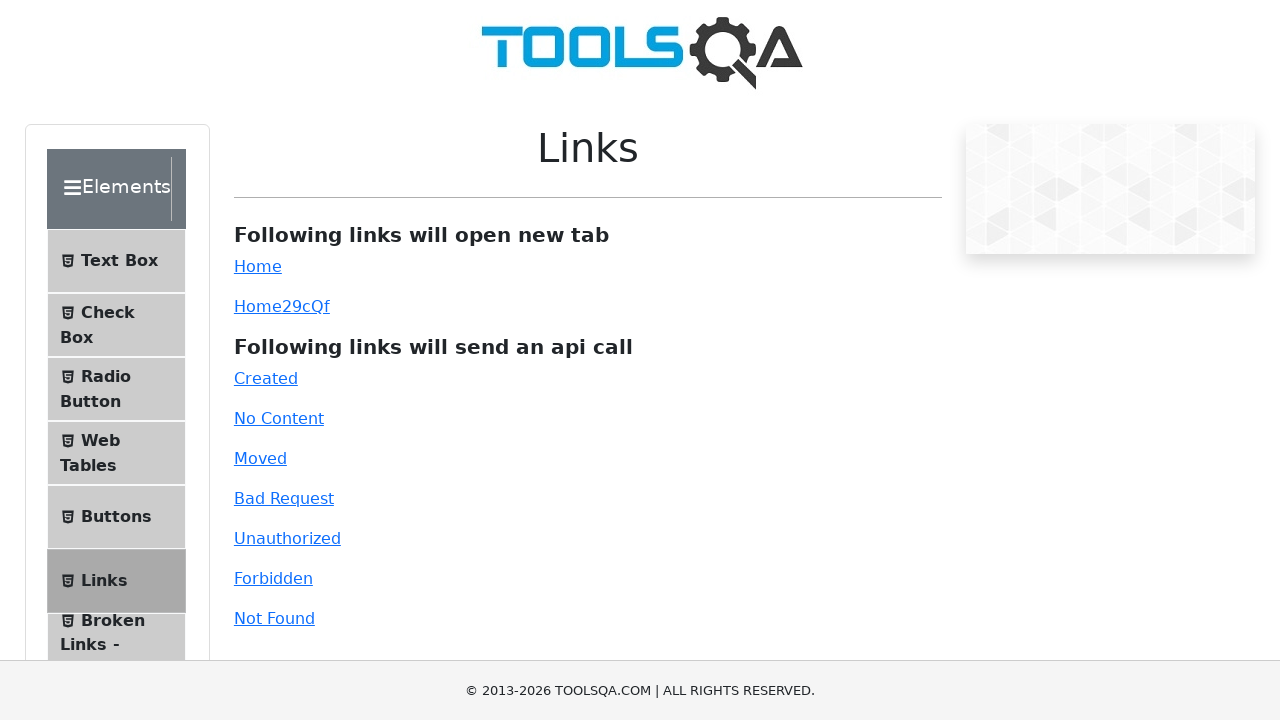

Simple link element loaded on DemoQA links page
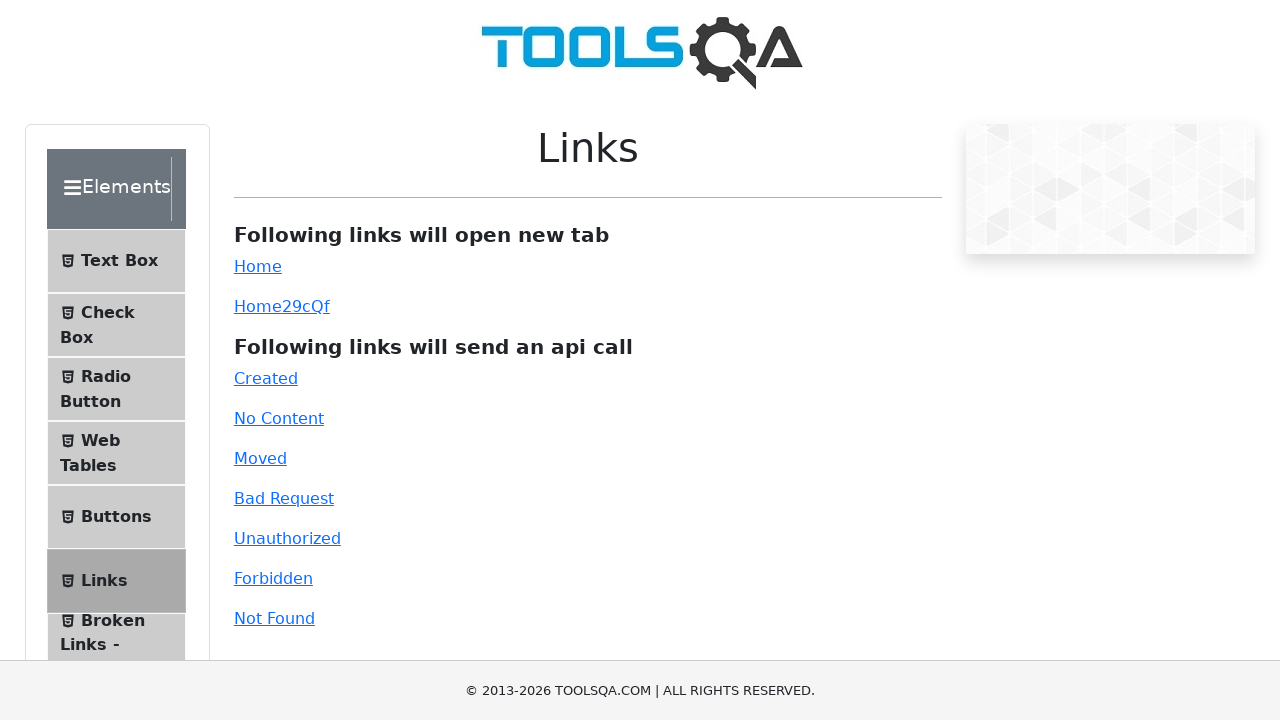

Clicked simple link element at (258, 266) on #simpleLink
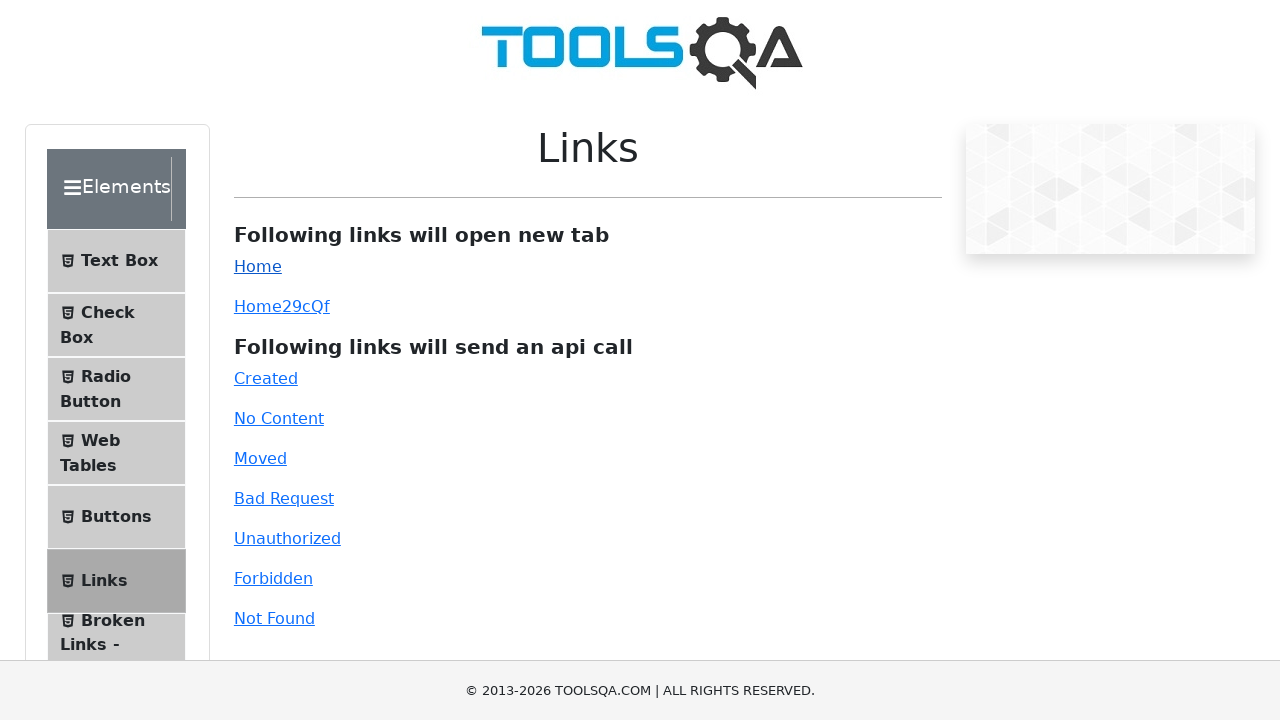

Navigation completed and page loaded
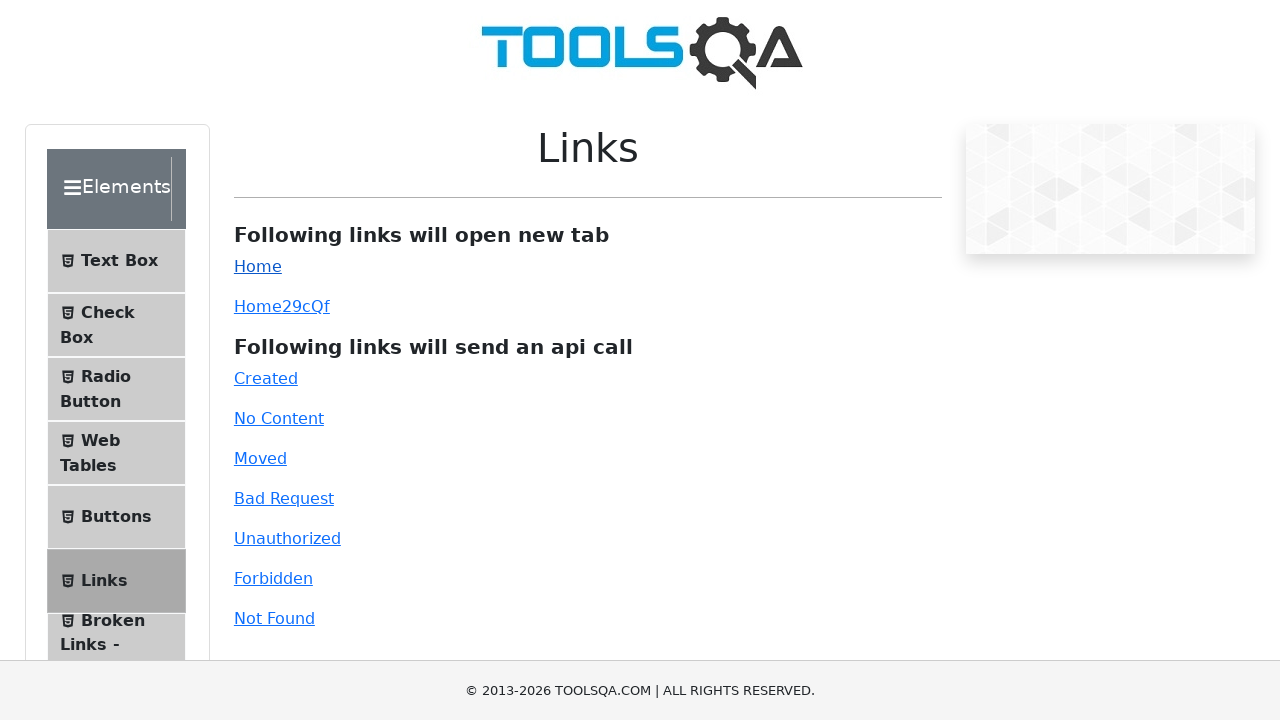

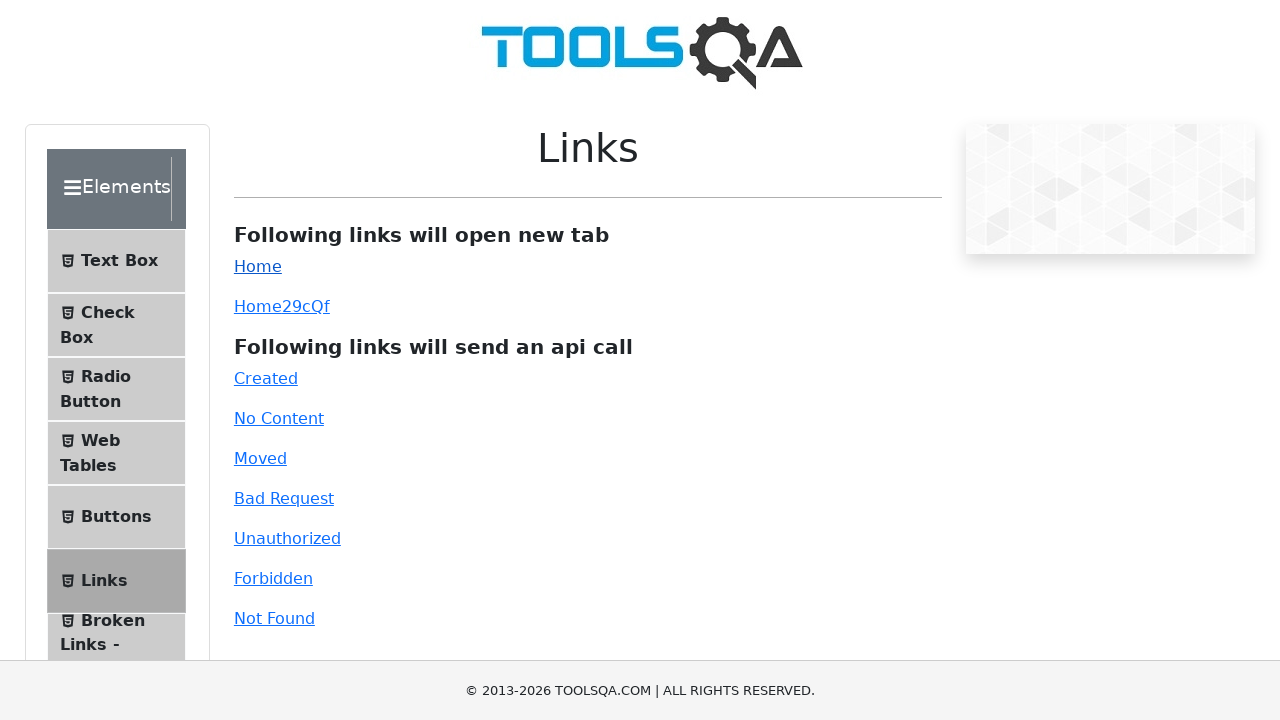